Tests a login form with incorrect credentials, then uses the password reset functionality to fill out reset form fields

Starting URL: https://rahulshettyacademy.com/locatorspractice/

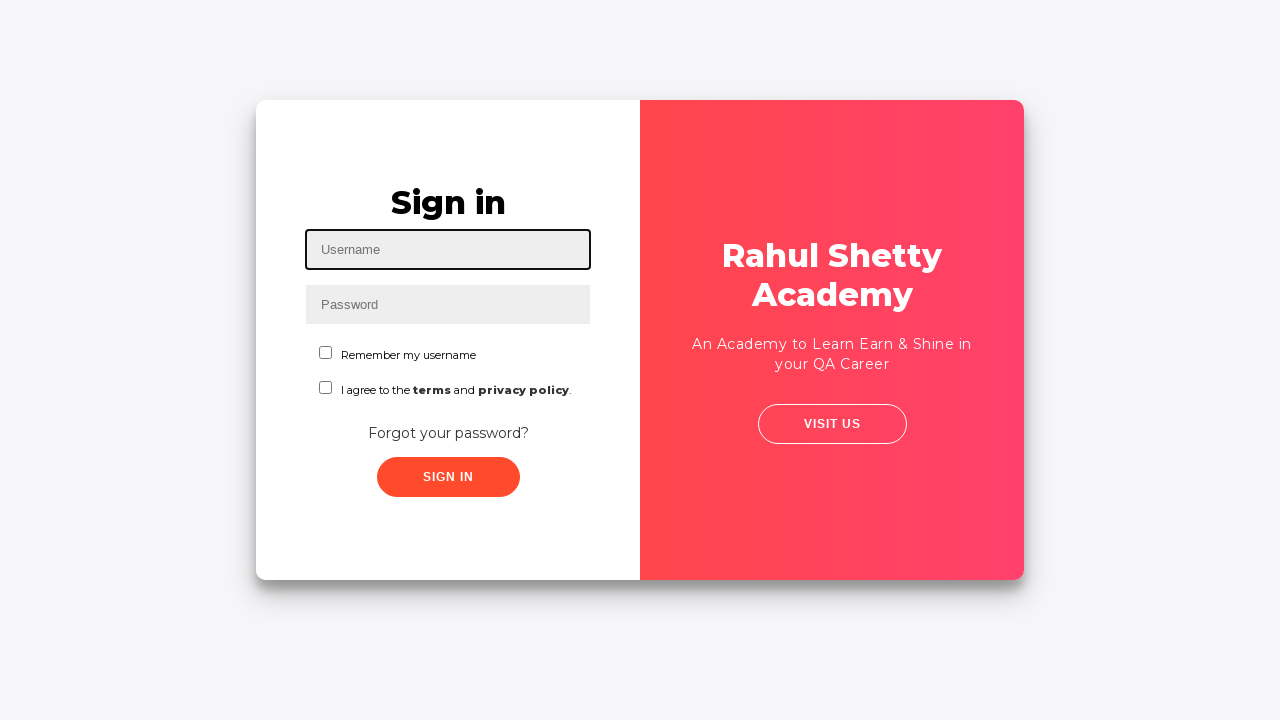

Filled username field with 'Kalpana' on #inputUsername
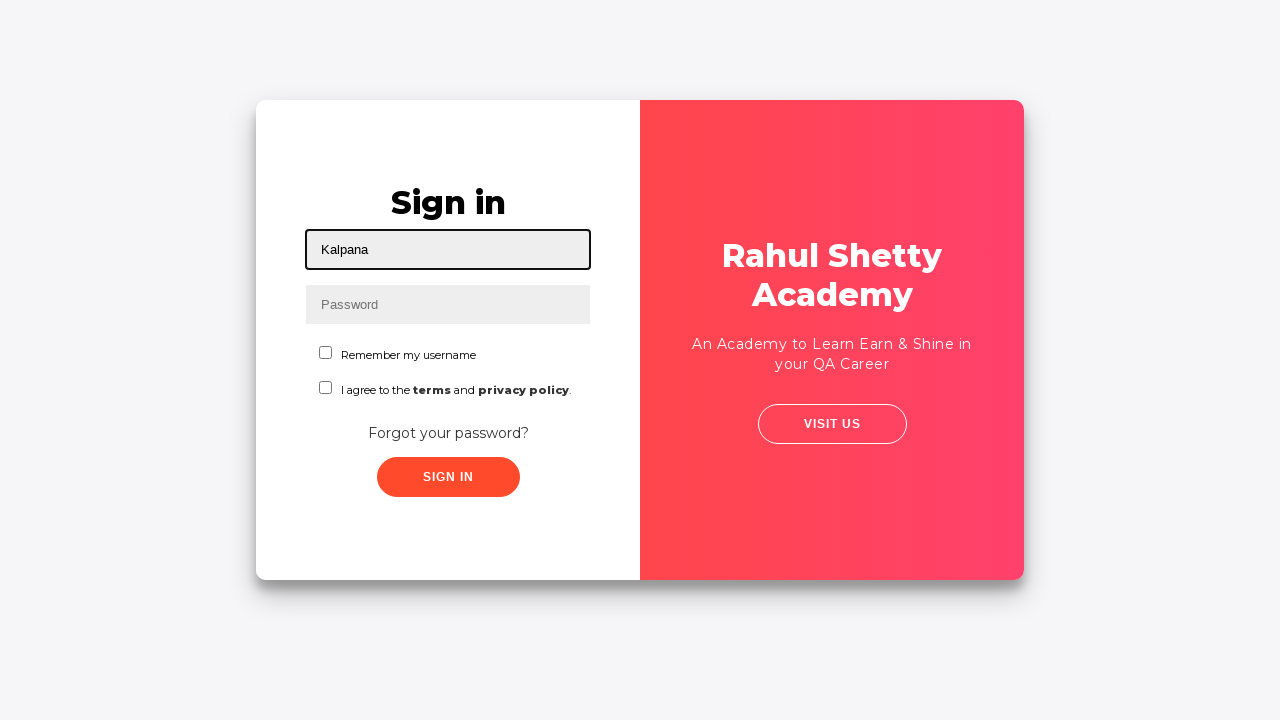

Filled password field with incorrect password 'hello@123' on input[name='inputPassword']
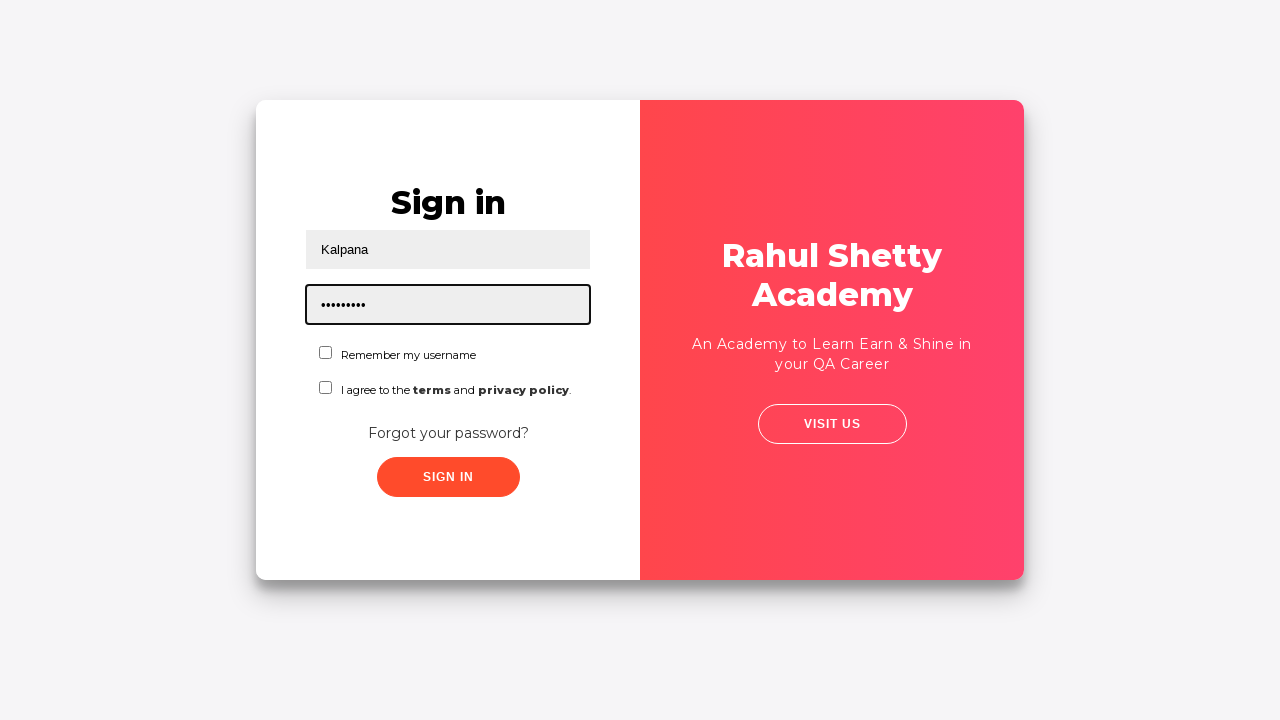

Clicked sign in button with incorrect credentials at (448, 477) on .signInBtn
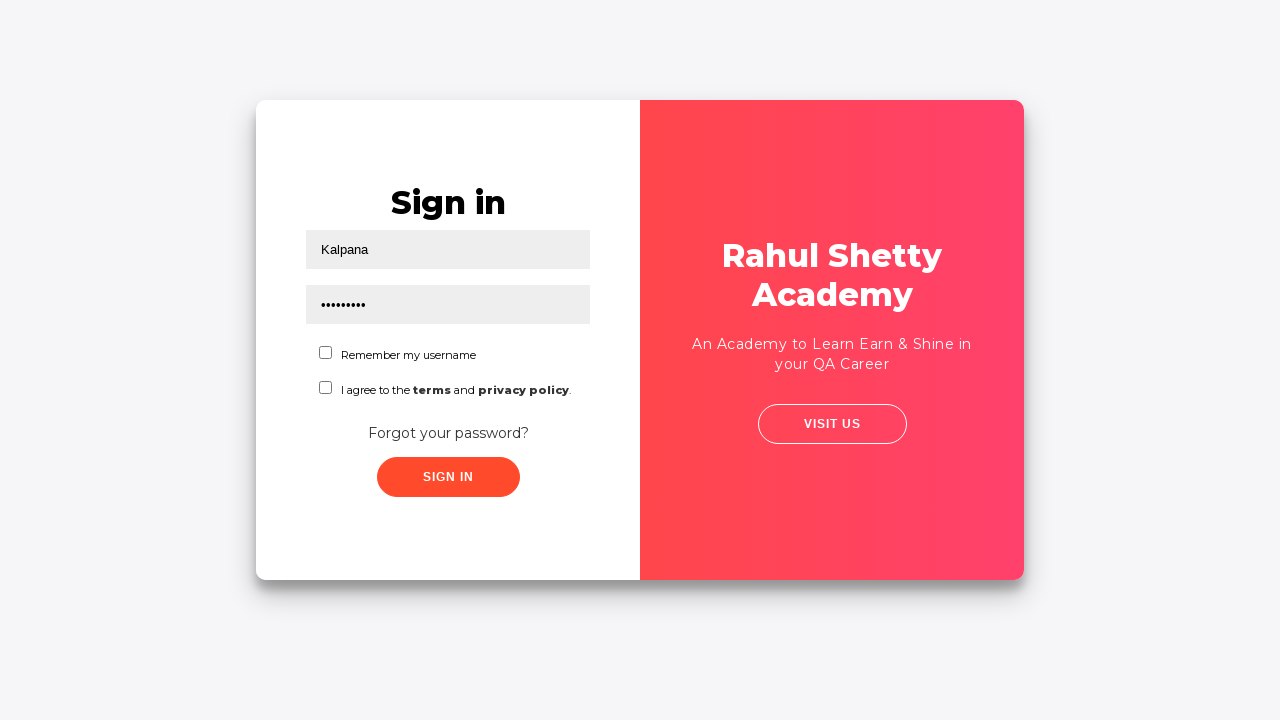

Clicked 'Forgot your password?' link at (448, 433) on text=Forgot your password?
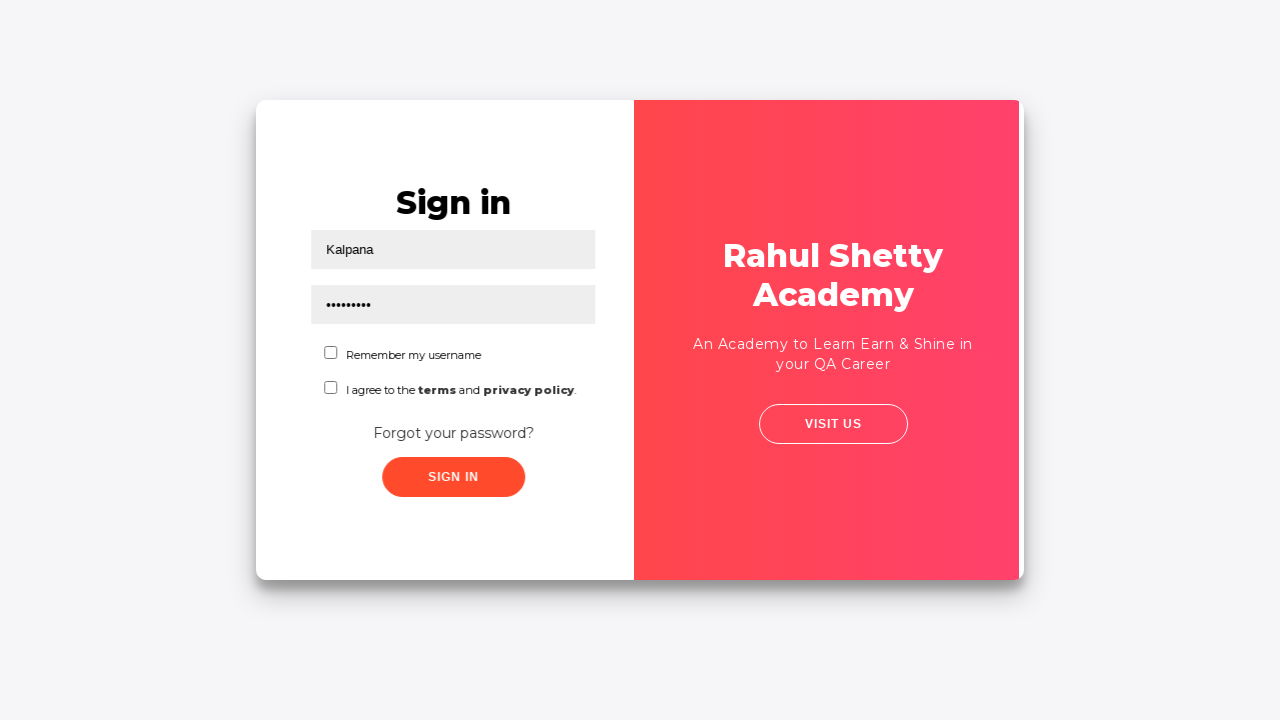

Waited for password reset form to transition
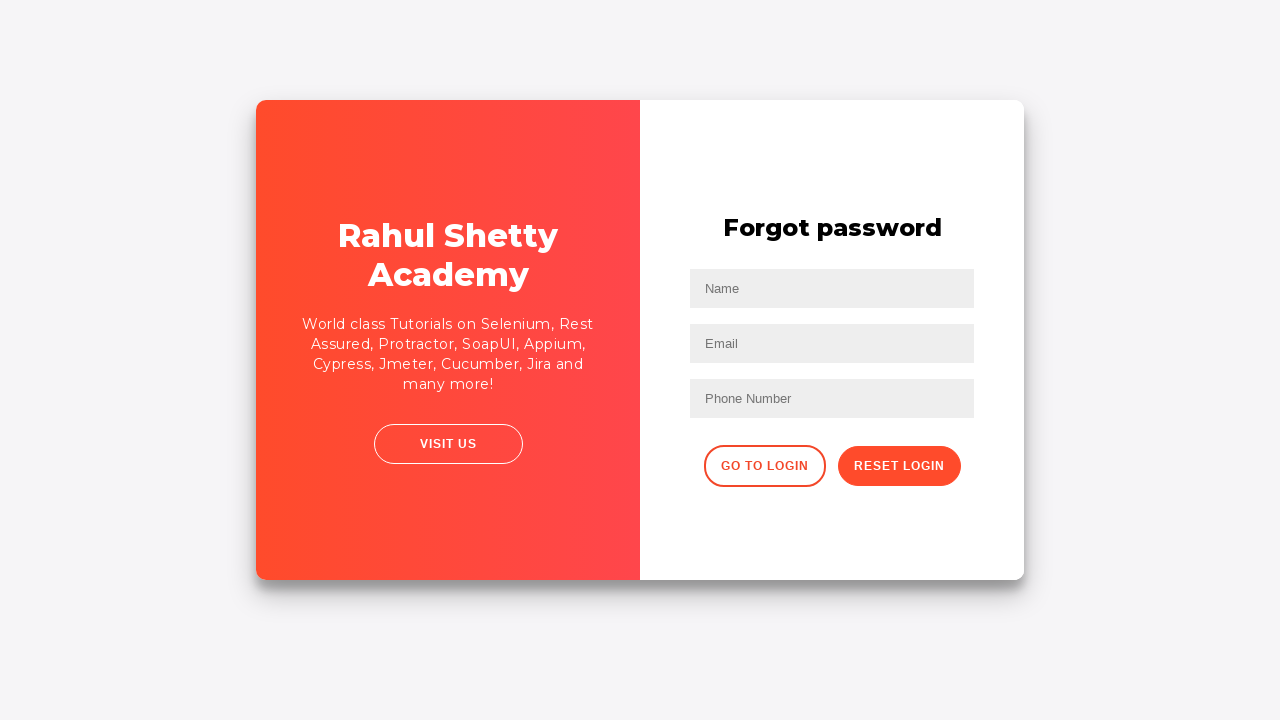

Filled reset form name field with 'Kalpana' on input[placeholder='Name']
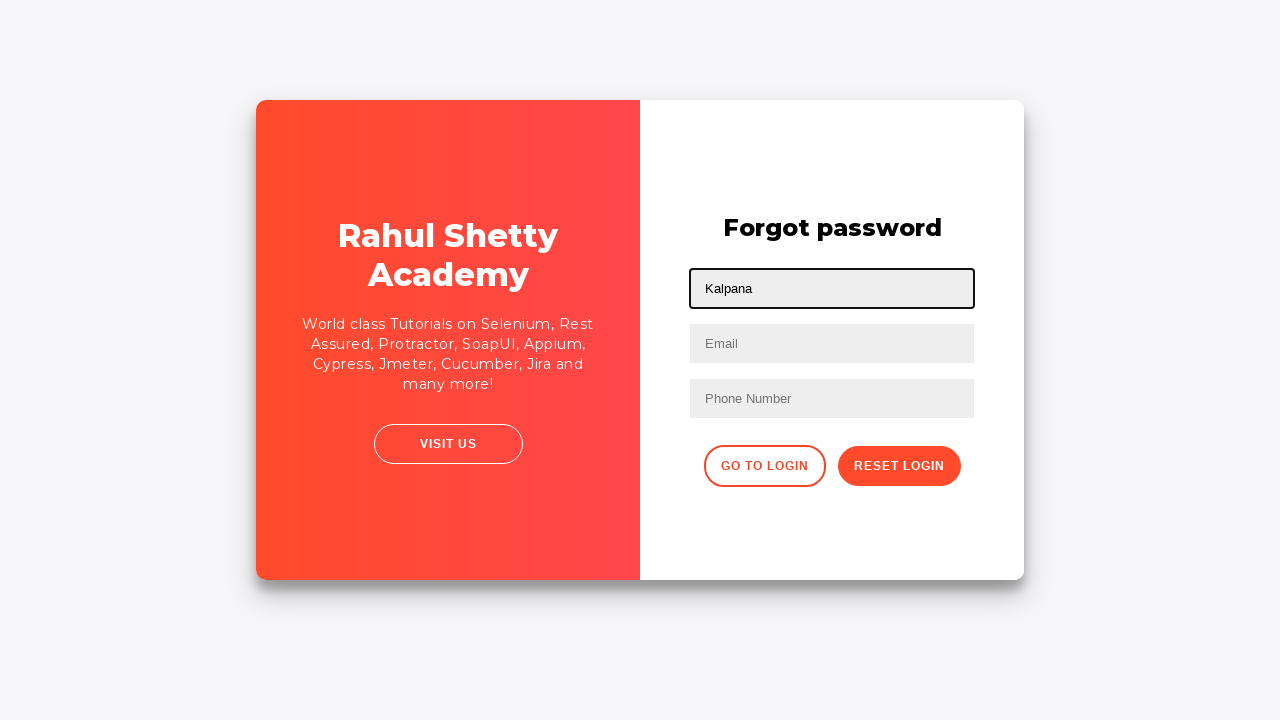

Filled reset form email field with 'kmukil@gmail.com' on //input[@placeholder='Email']
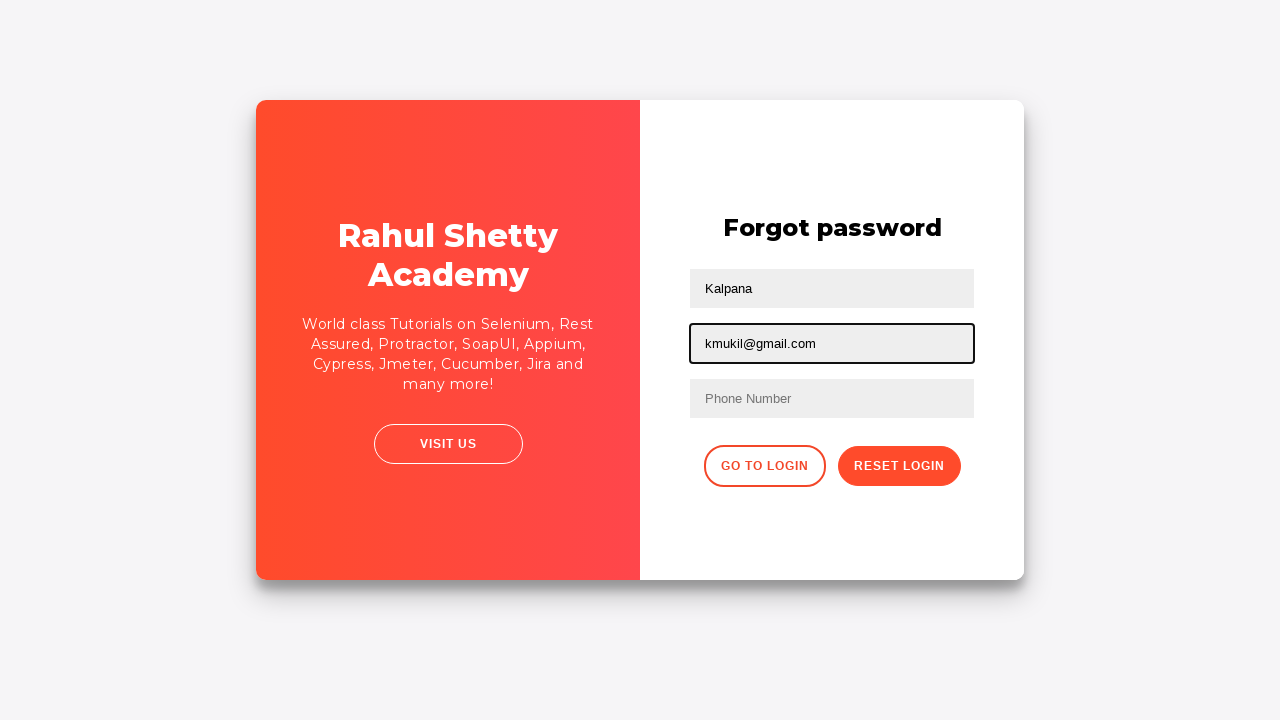

Filled reset form phone number field with '32423432' on //form/input[3]
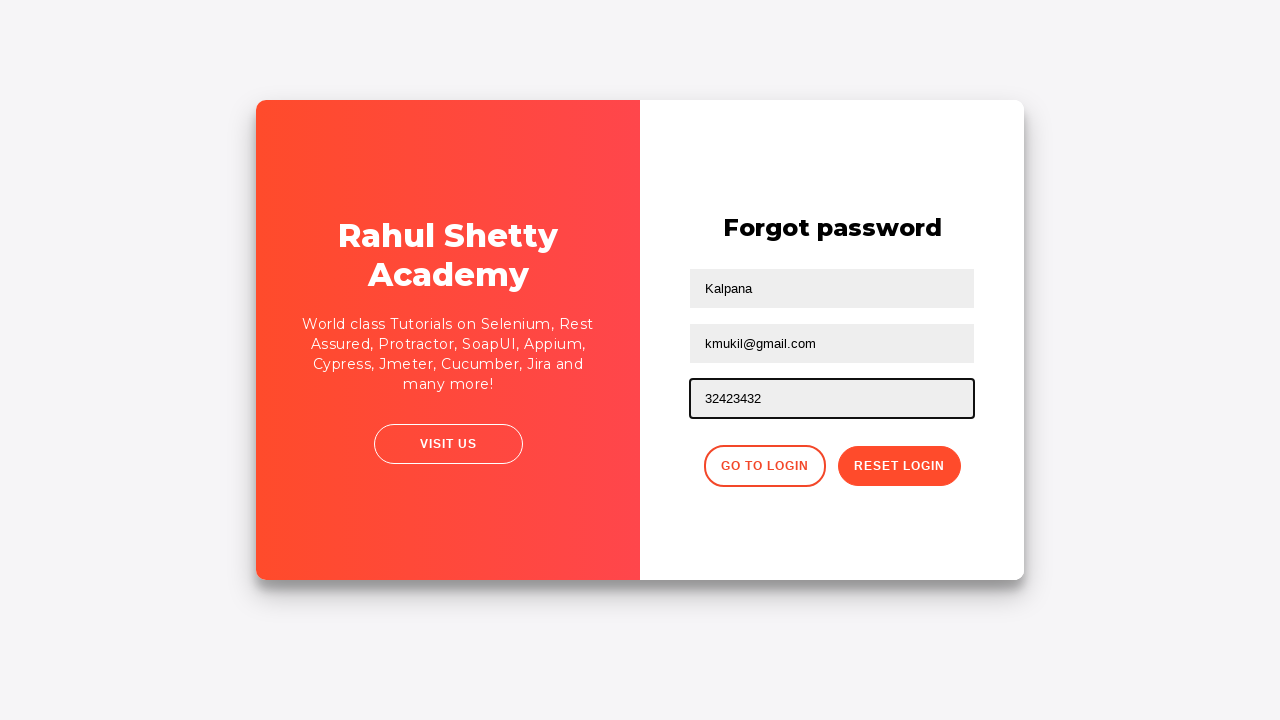

Clicked reset password button at (899, 466) on button.reset-pwd-btn
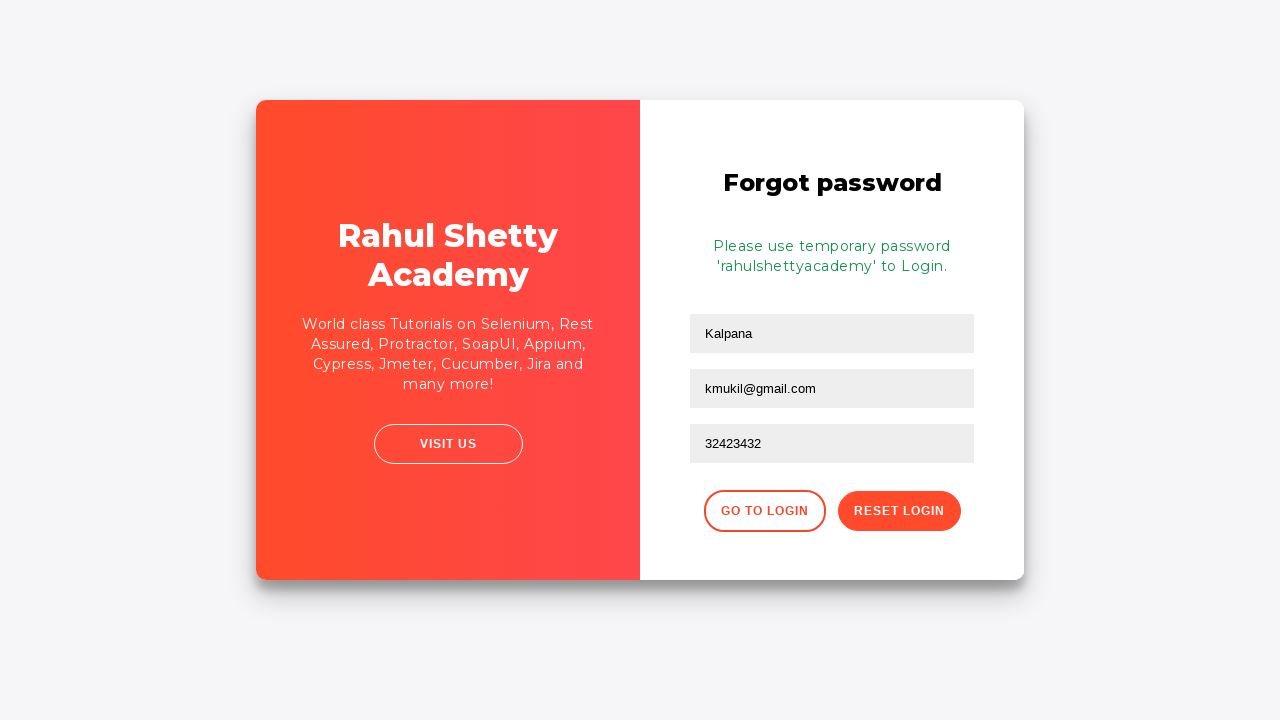

Filled username field with 'Kalpana' for login on input[placeholder='Username']
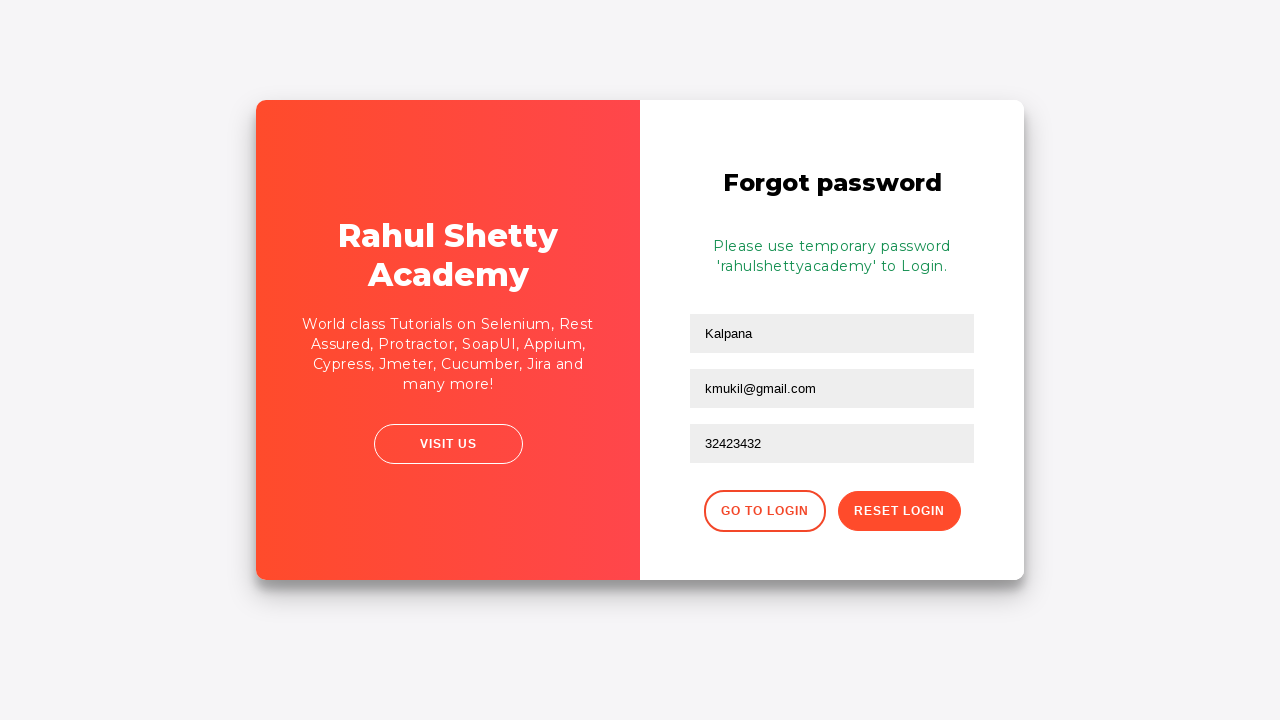

Filled password field with correct password 'rahulshettyacademy' on input[type*='pass']
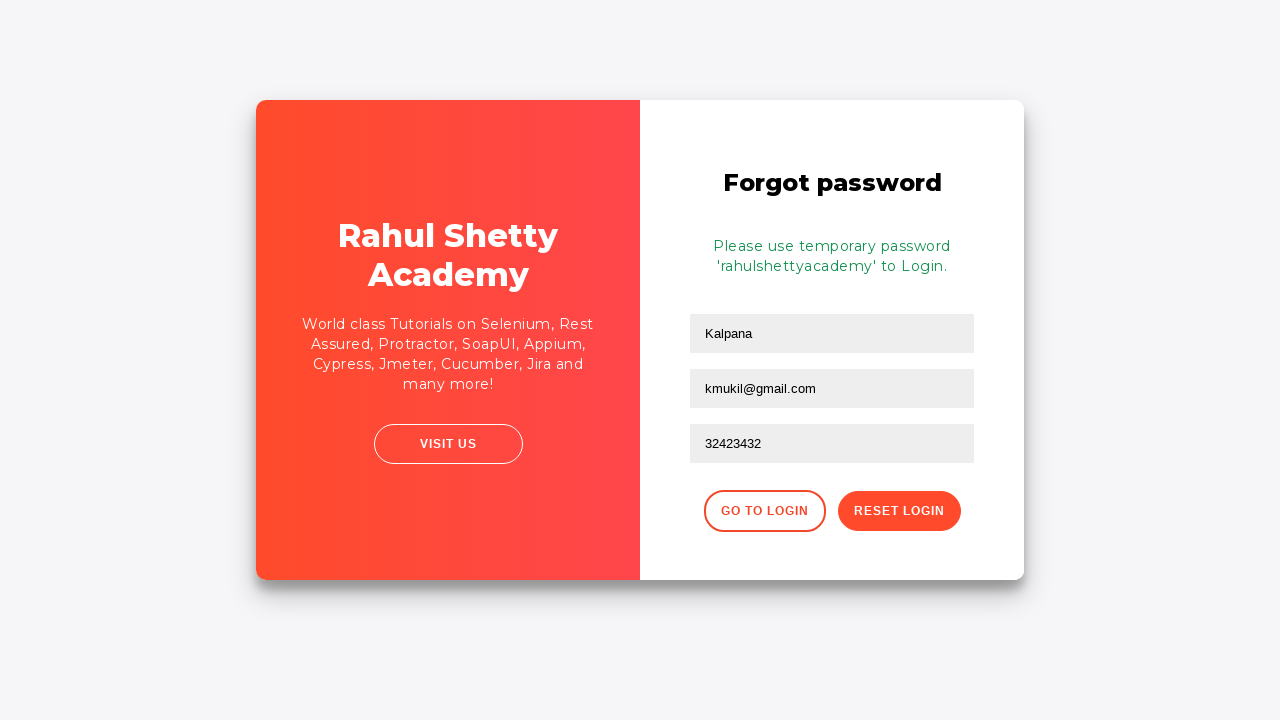

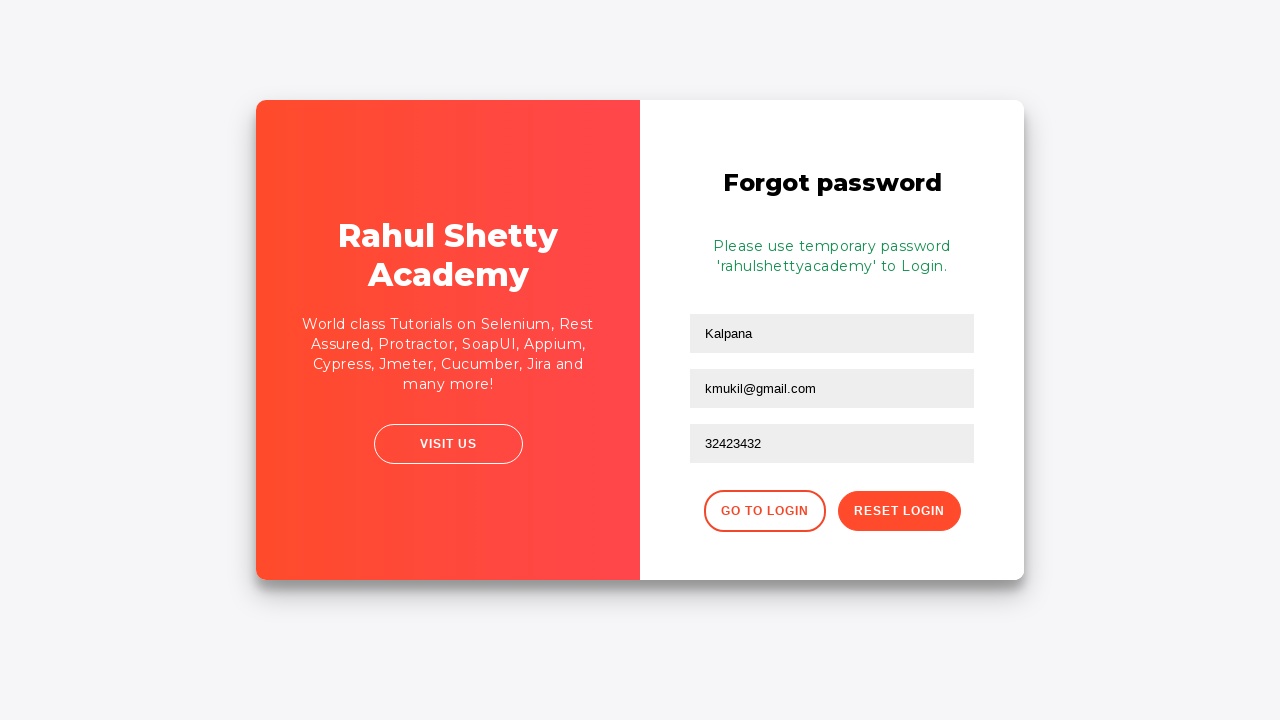